Tests right-click (context click) functionality on a button element on the DemoQA buttons page

Starting URL: https://demoqa.com/buttons

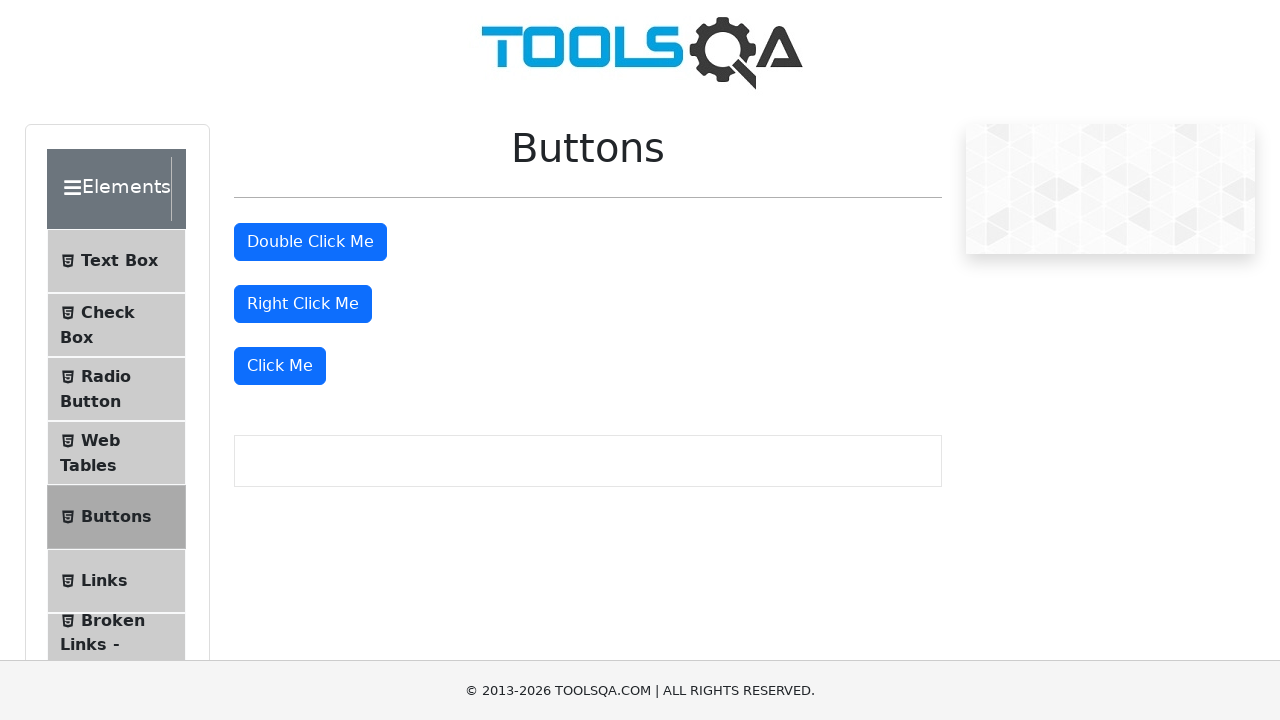

Right-clicked the 'Right Click Me' button on DemoQA buttons page at (303, 304) on xpath=//button[text()='Right Click Me']
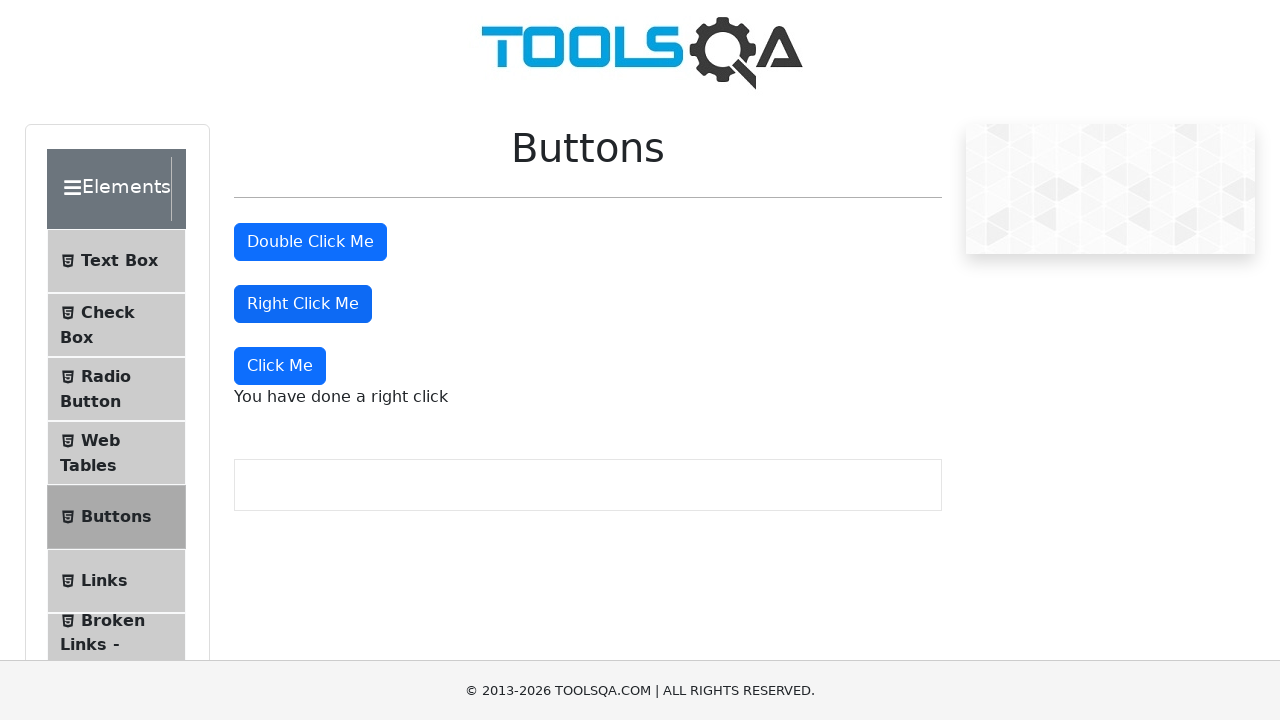

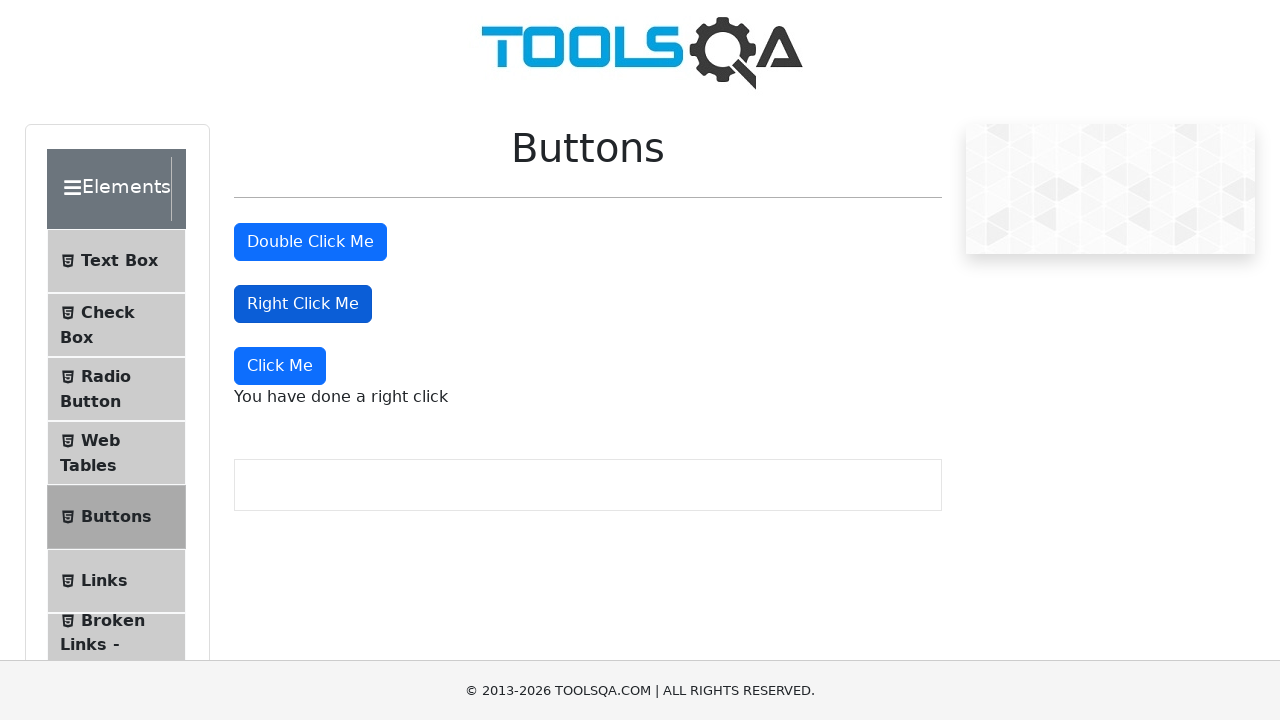